Tests A/B testing page by clicking on the link and verifying the page content loads correctly

Starting URL: https://the-internet.herokuapp.com/

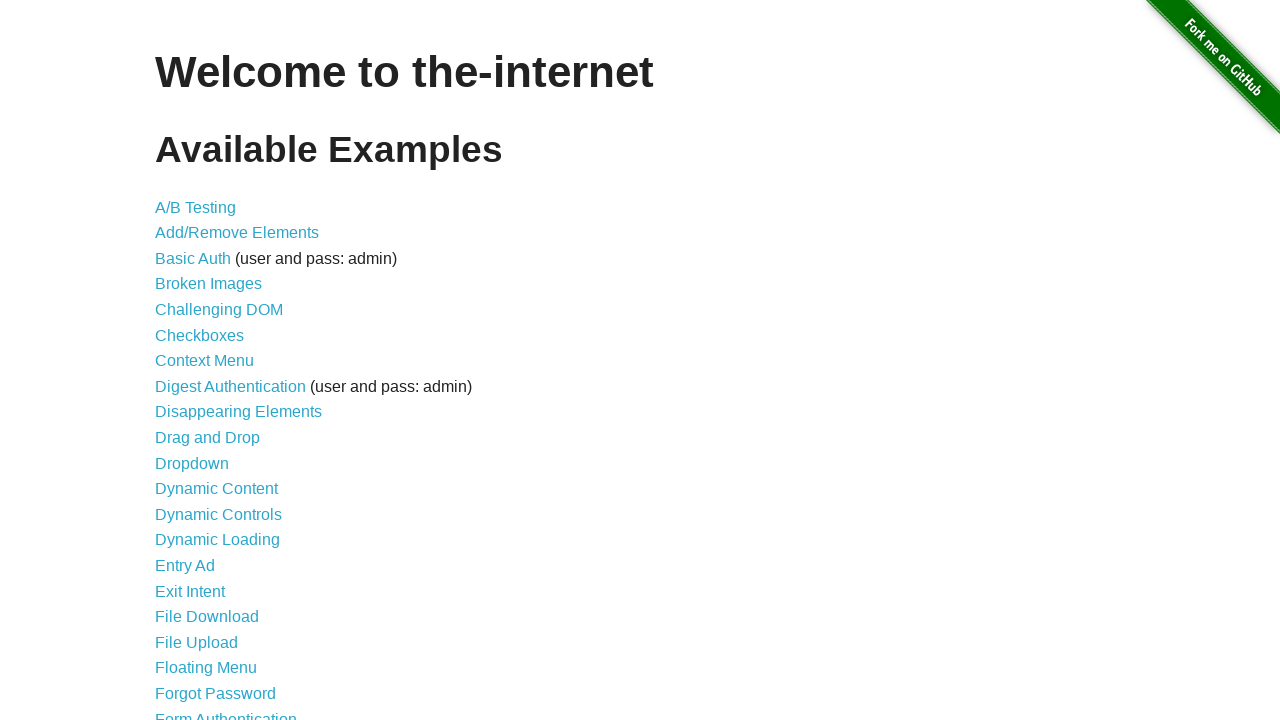

Clicked on A/B Testing link at (196, 207) on xpath=//*[contains(text(), 'A/B Testing')]
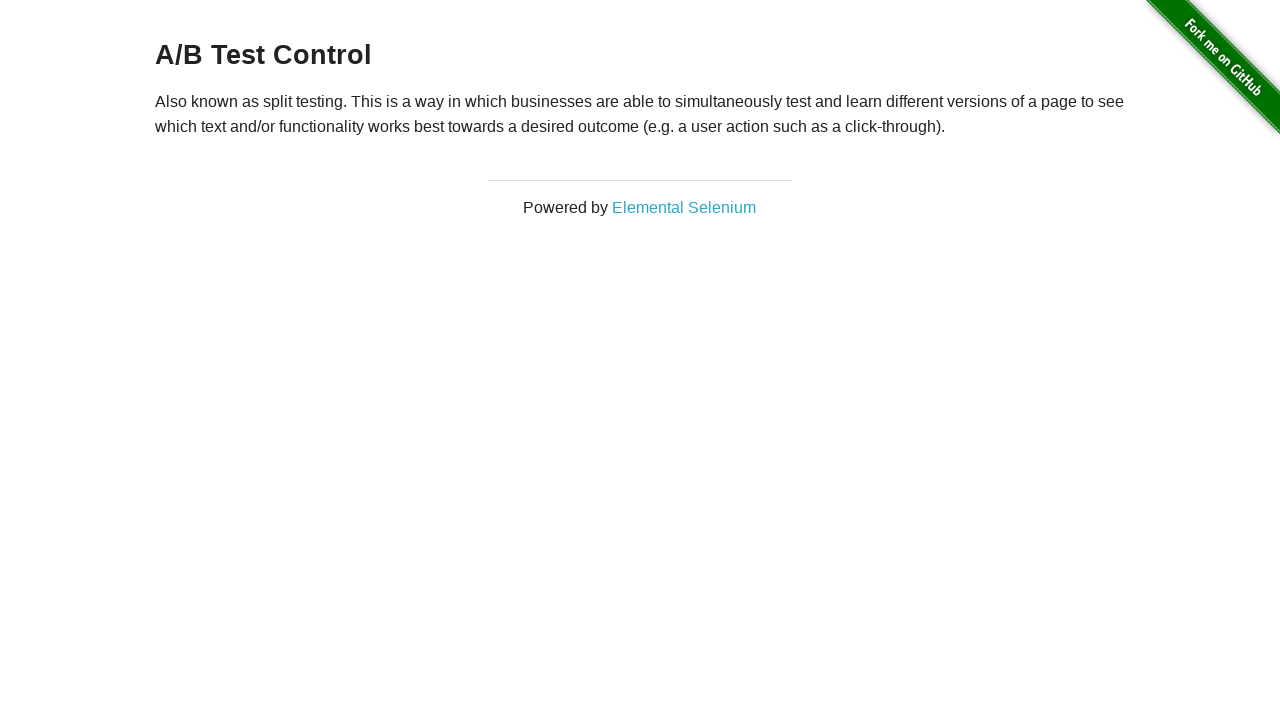

A/B Testing page example content loaded successfully
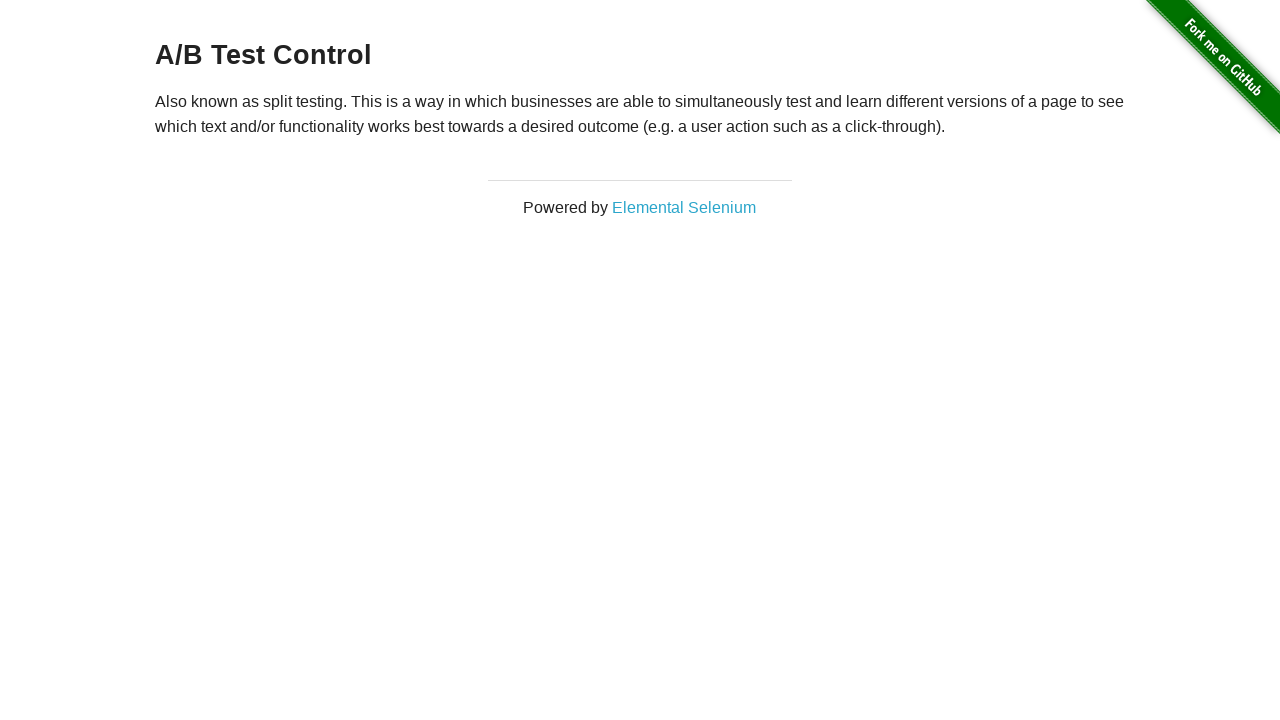

Navigated back to home page
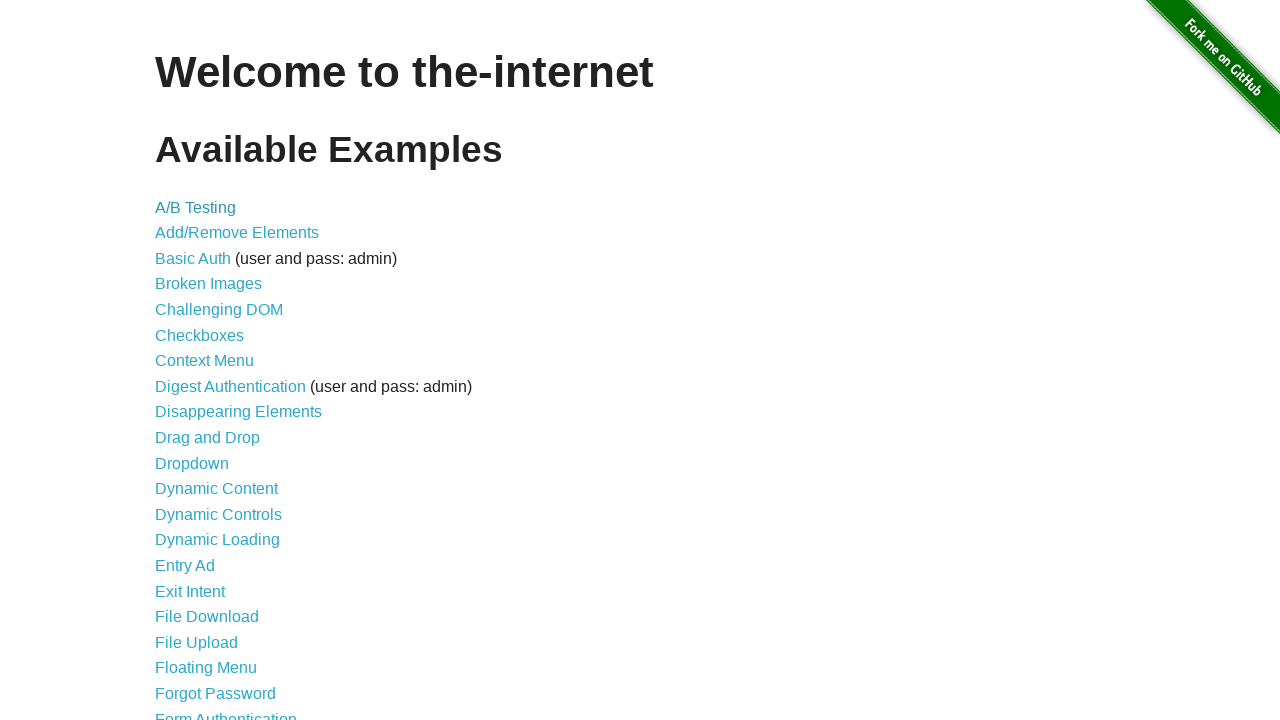

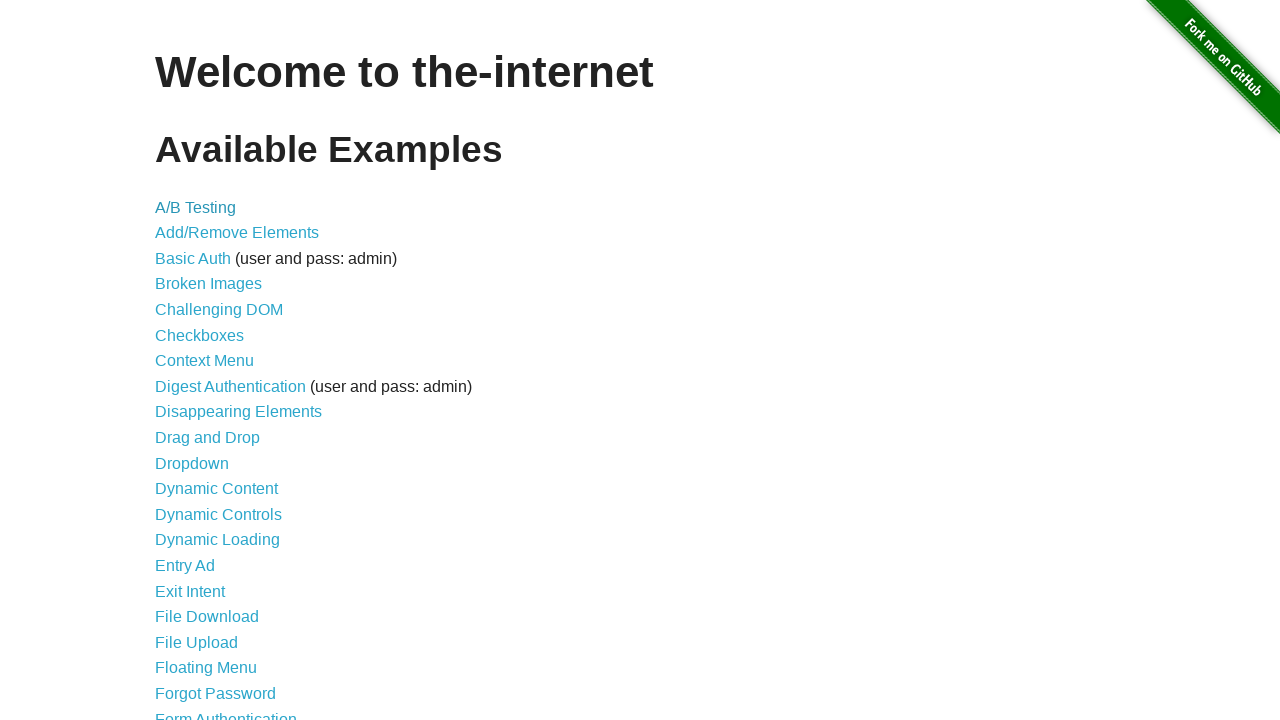